Navigates to the Age page, enters a name and age into the form fields, submits the form, and verifies the resulting message

Starting URL: https://kristinek.github.io/site/examples/age

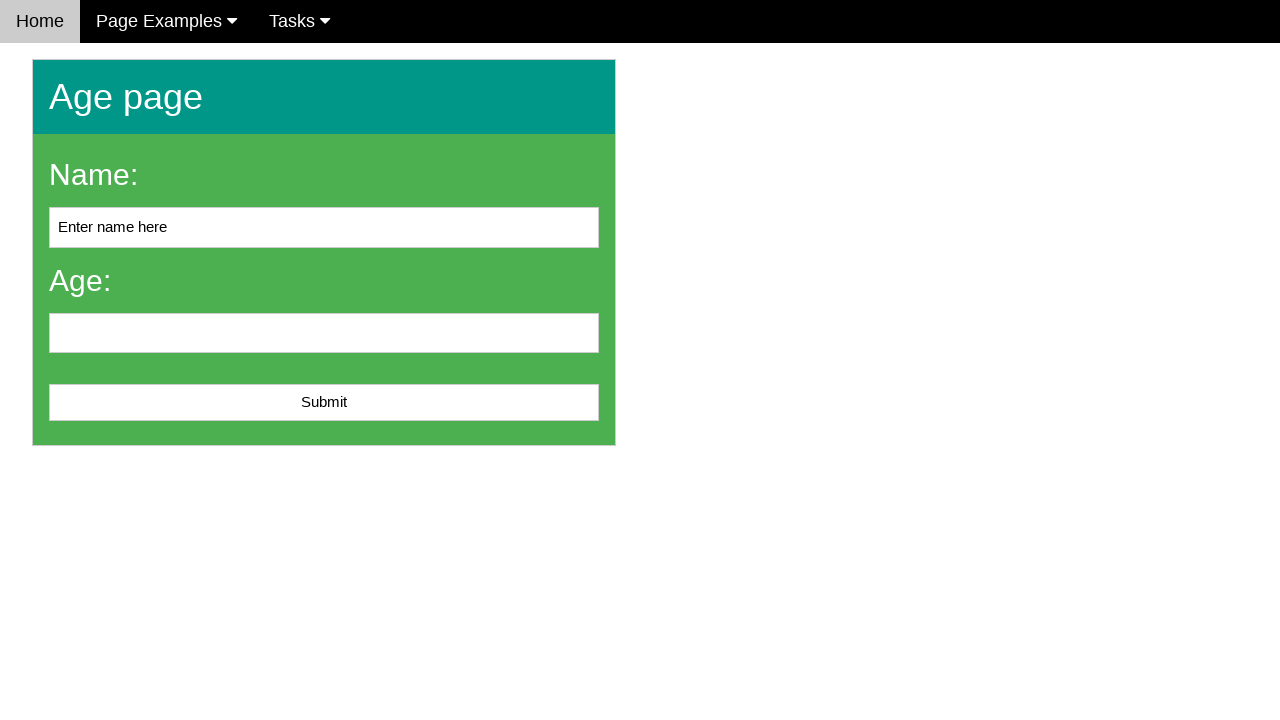

Filled name field with 'Vasja' on #name
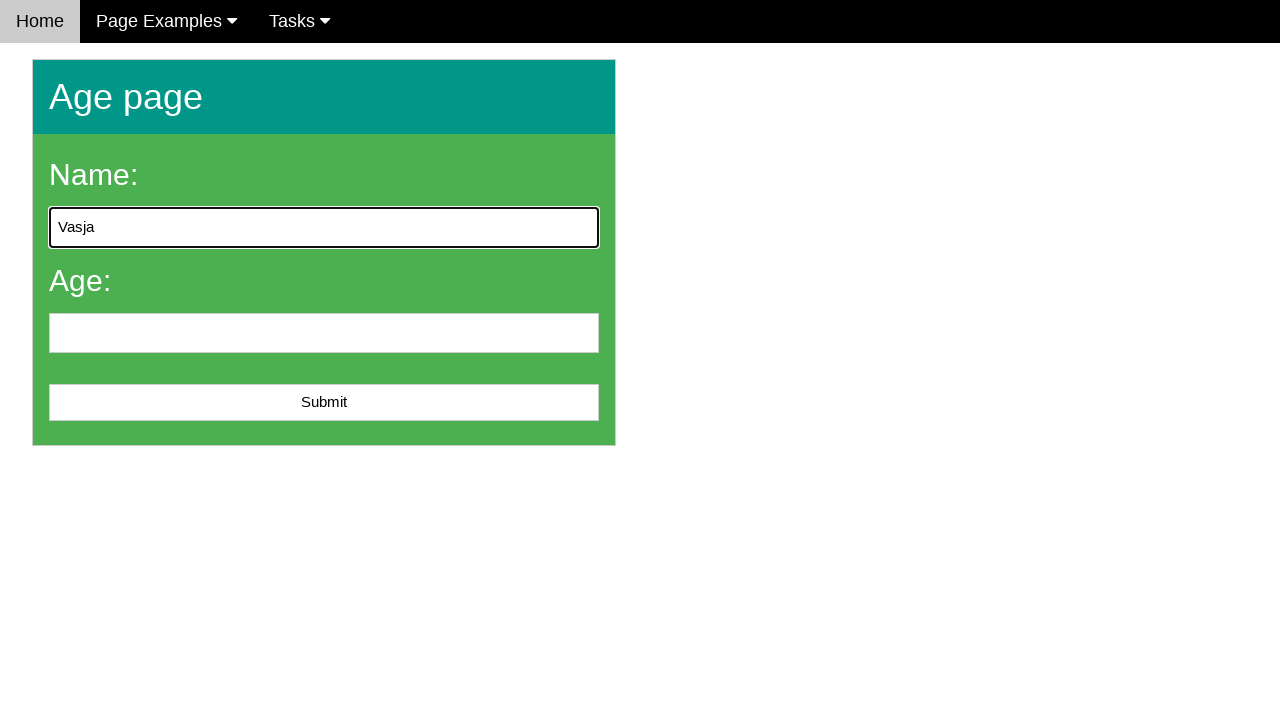

Filled age field with '5' on input[name='age']
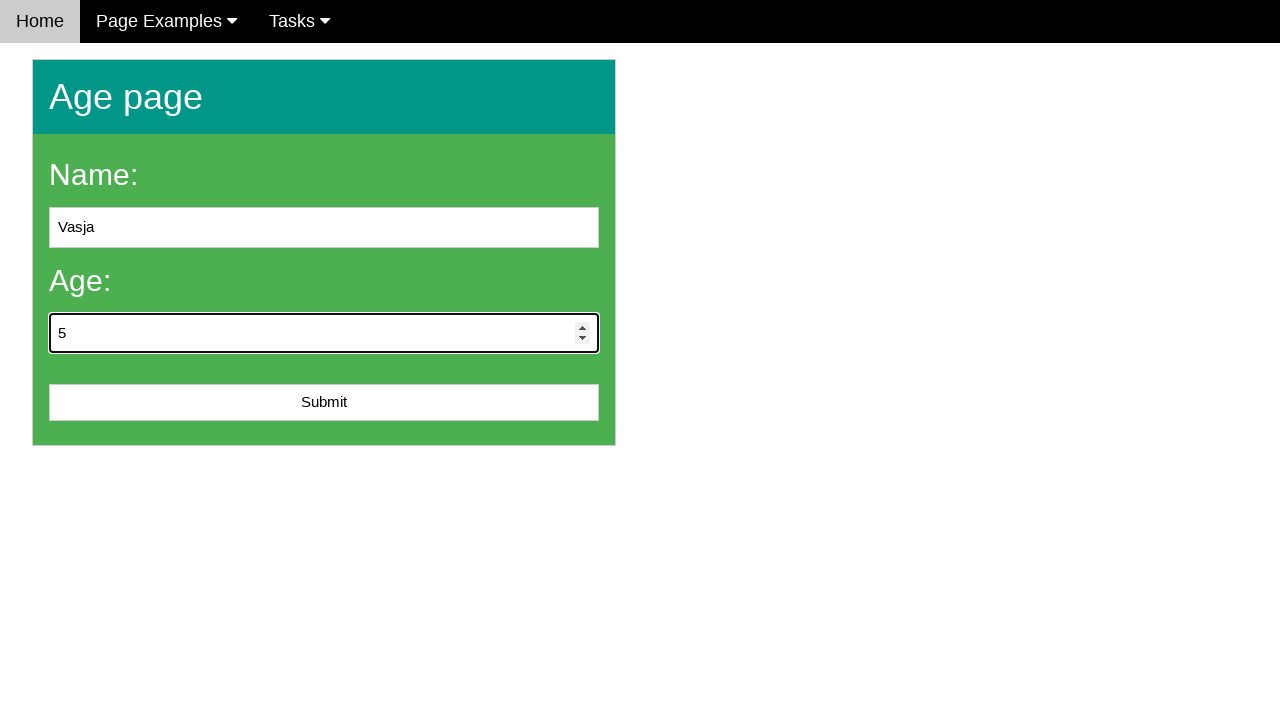

Clicked submit button at (324, 403) on #submit
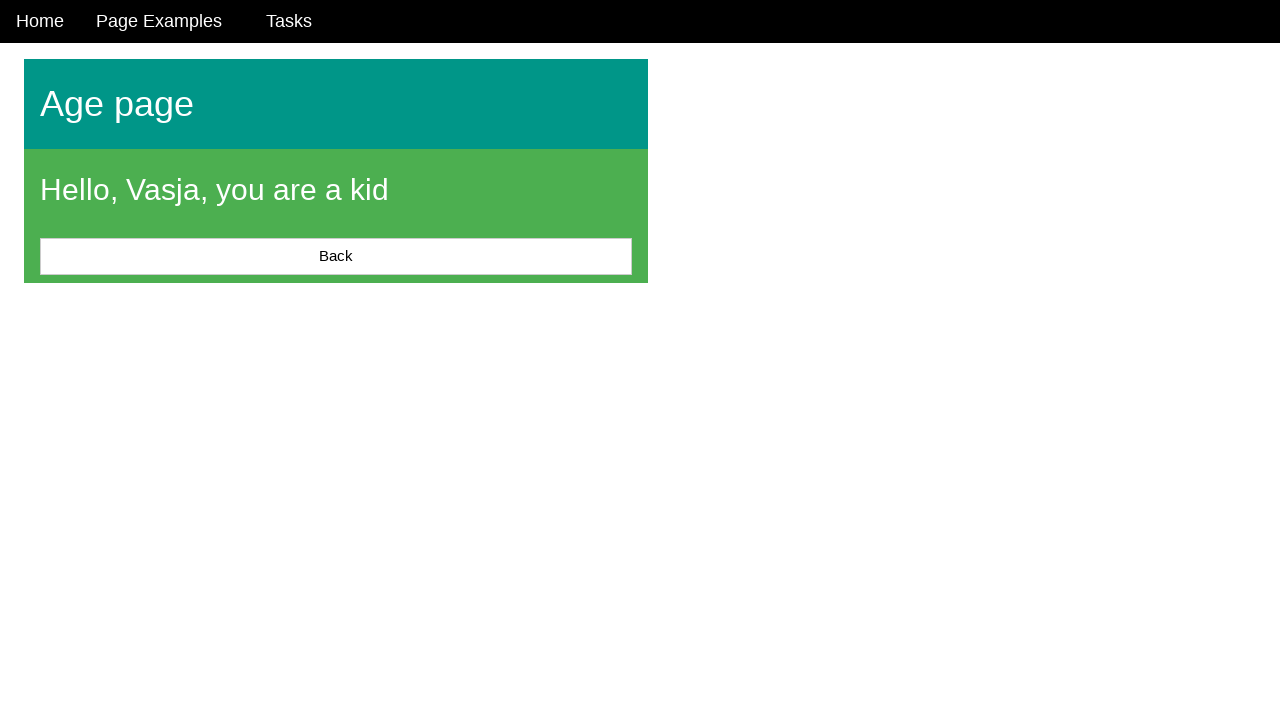

Waited for message element to appear
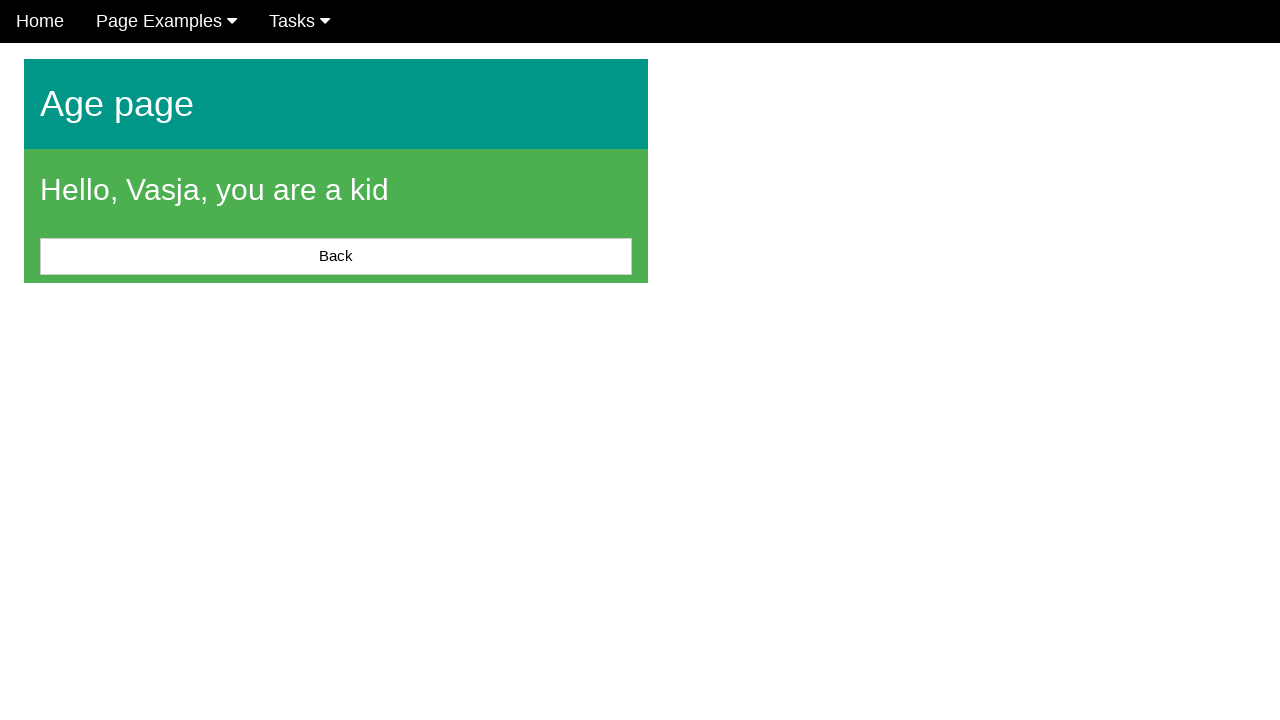

Verified message text: 'Hello, Vasja, you are a kid'
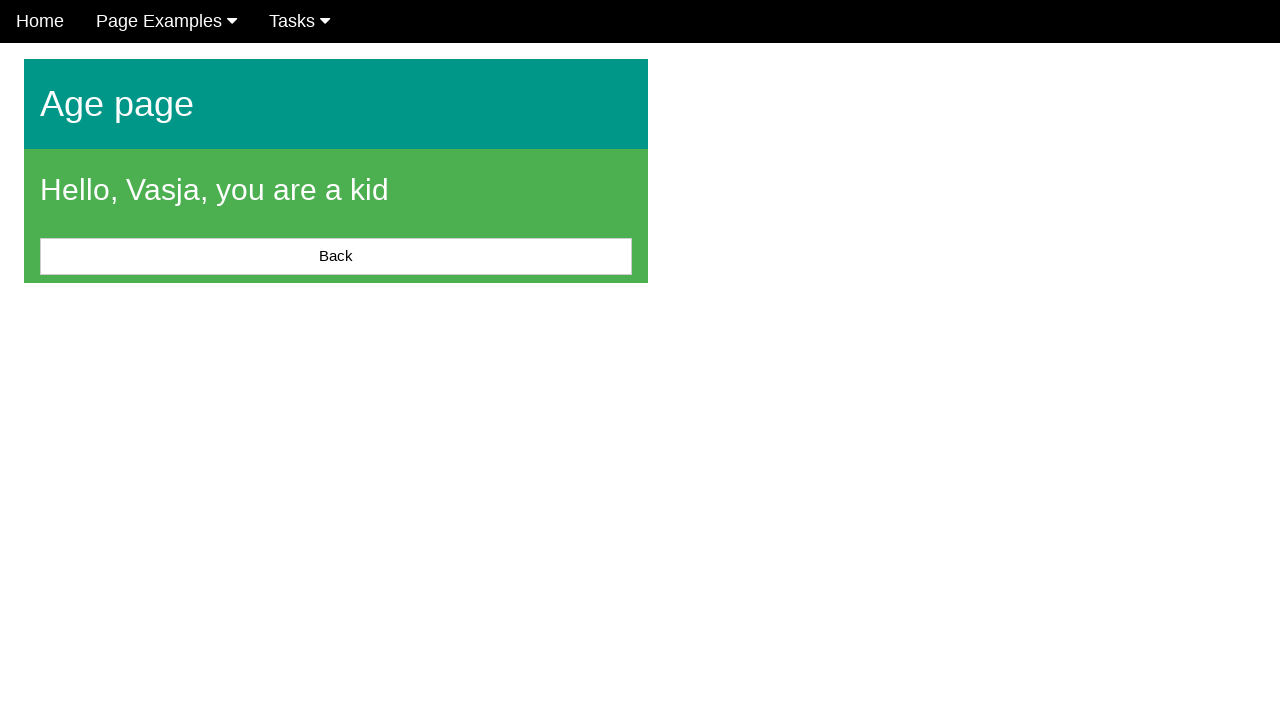

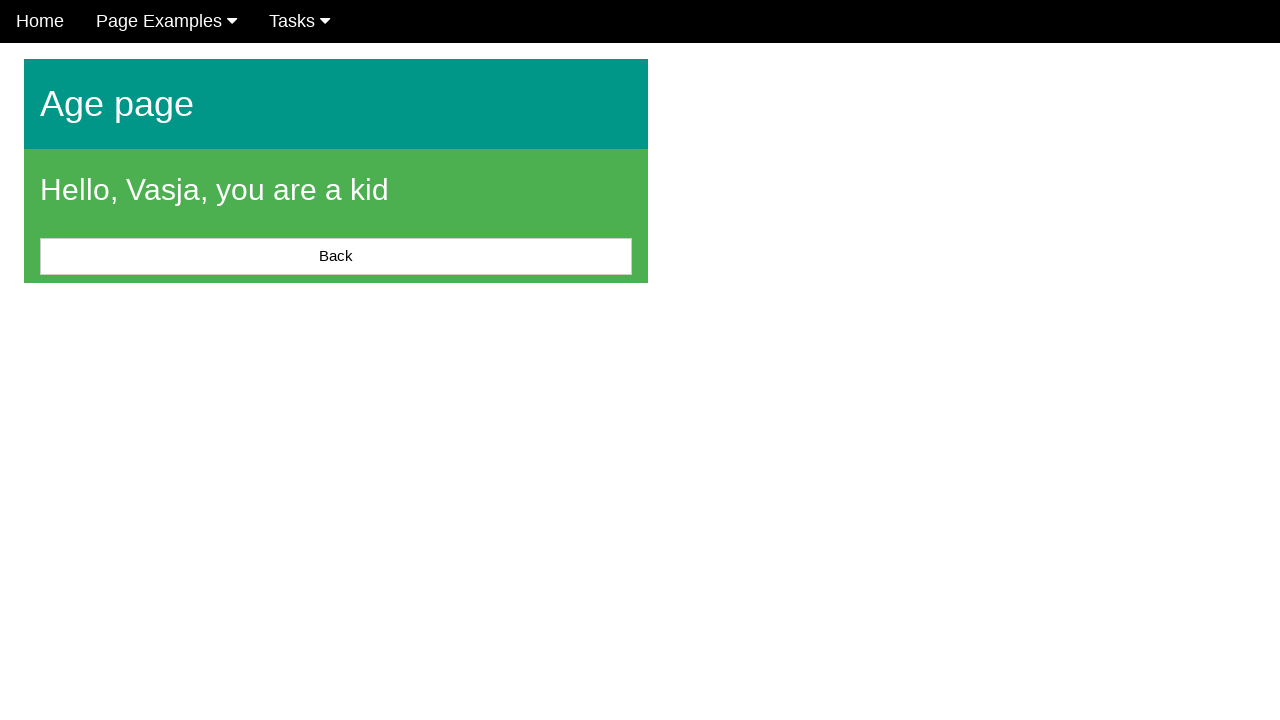